Tests loading animation by clicking the green button and verifying the loading state transitions from button visible, to loading text visible, to success message visible.

Starting URL: https://kristinek.github.io/site/examples/loading_color

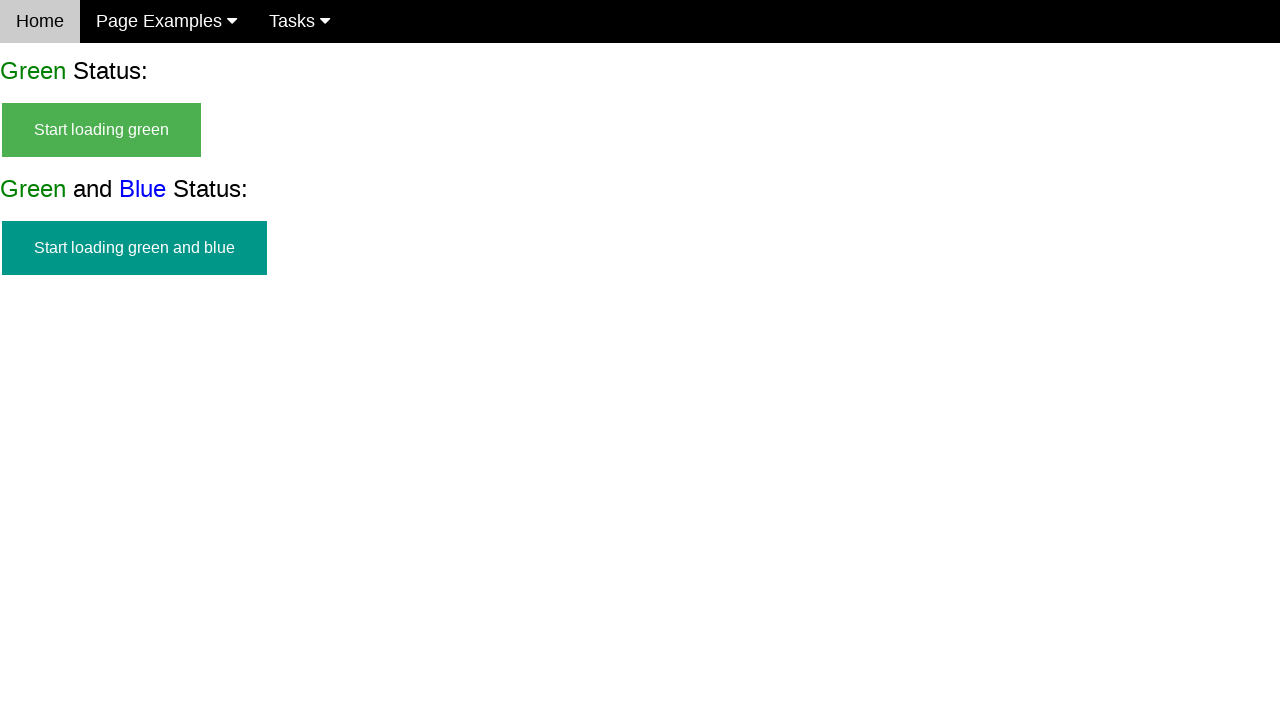

Clicked the green start button at (102, 130) on #start_green
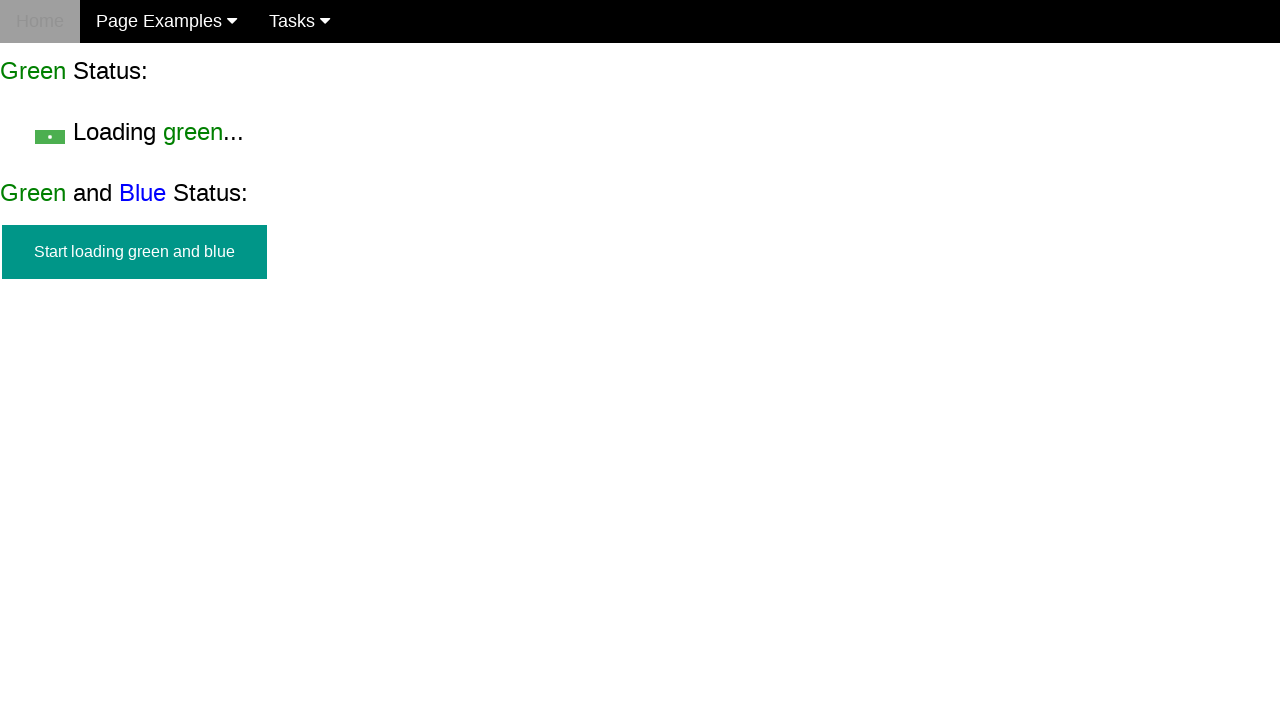

Green button is now hidden
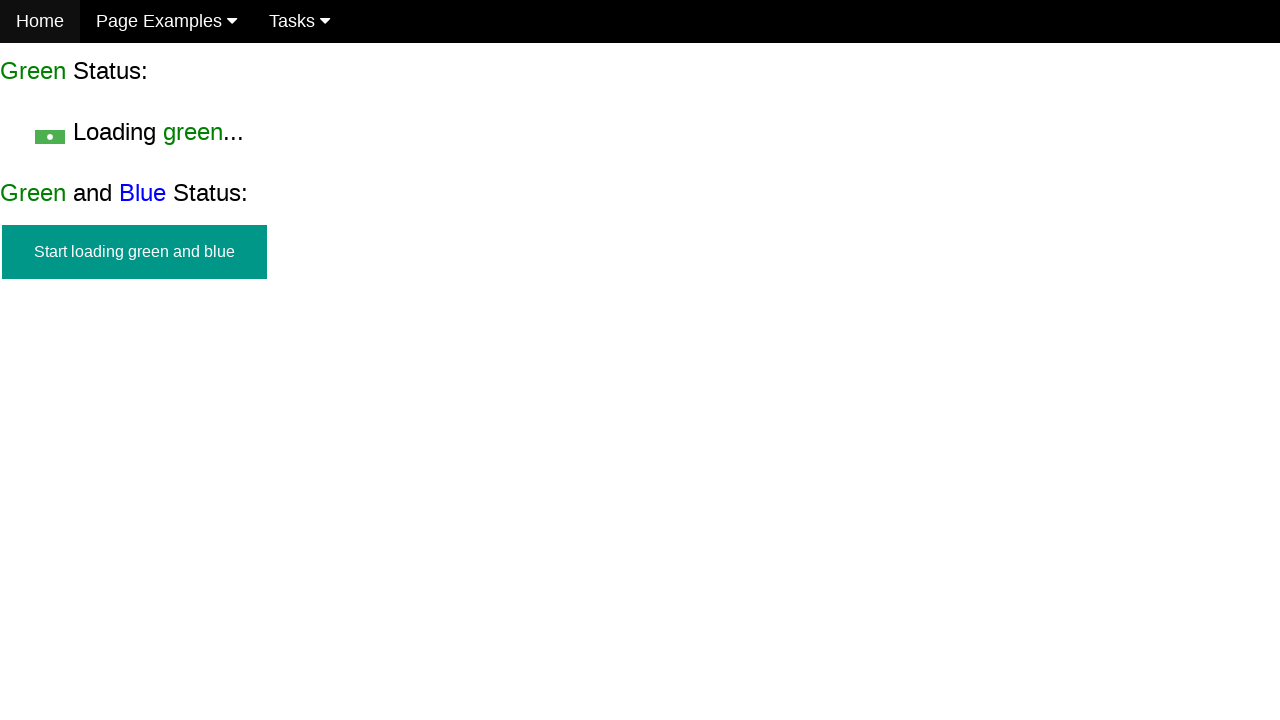

Loading text appeared
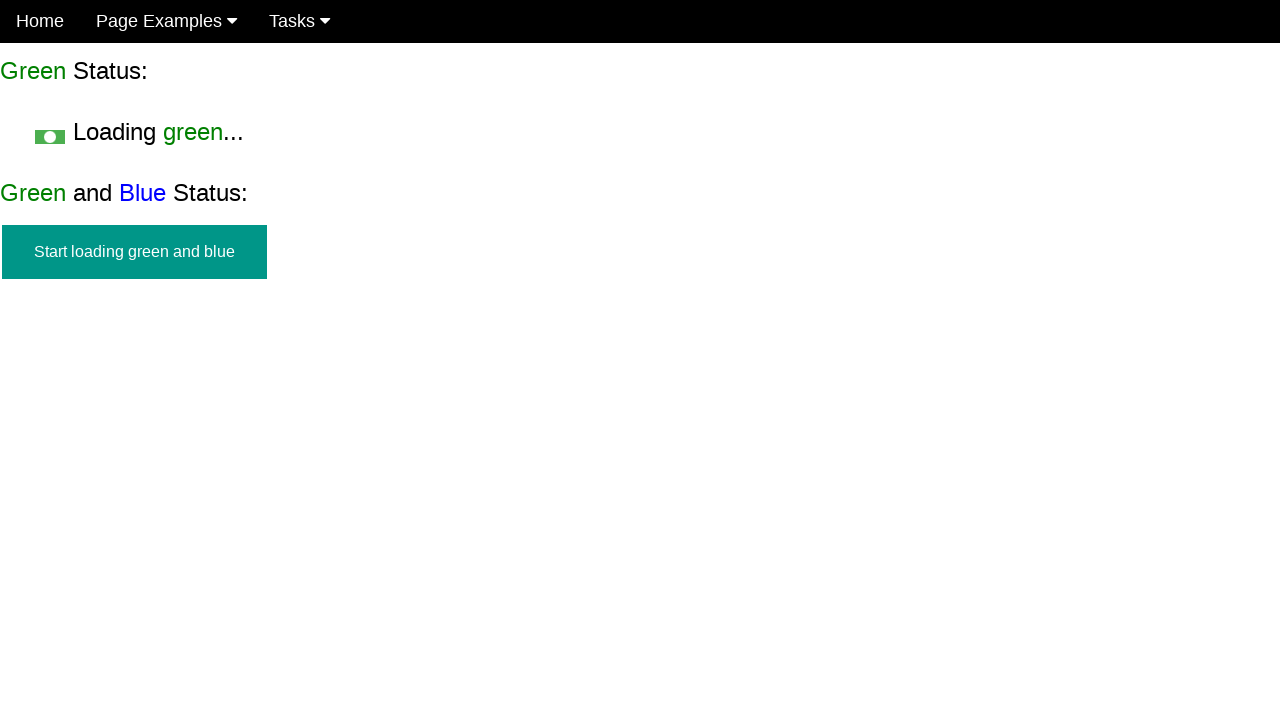

Loading text disappeared
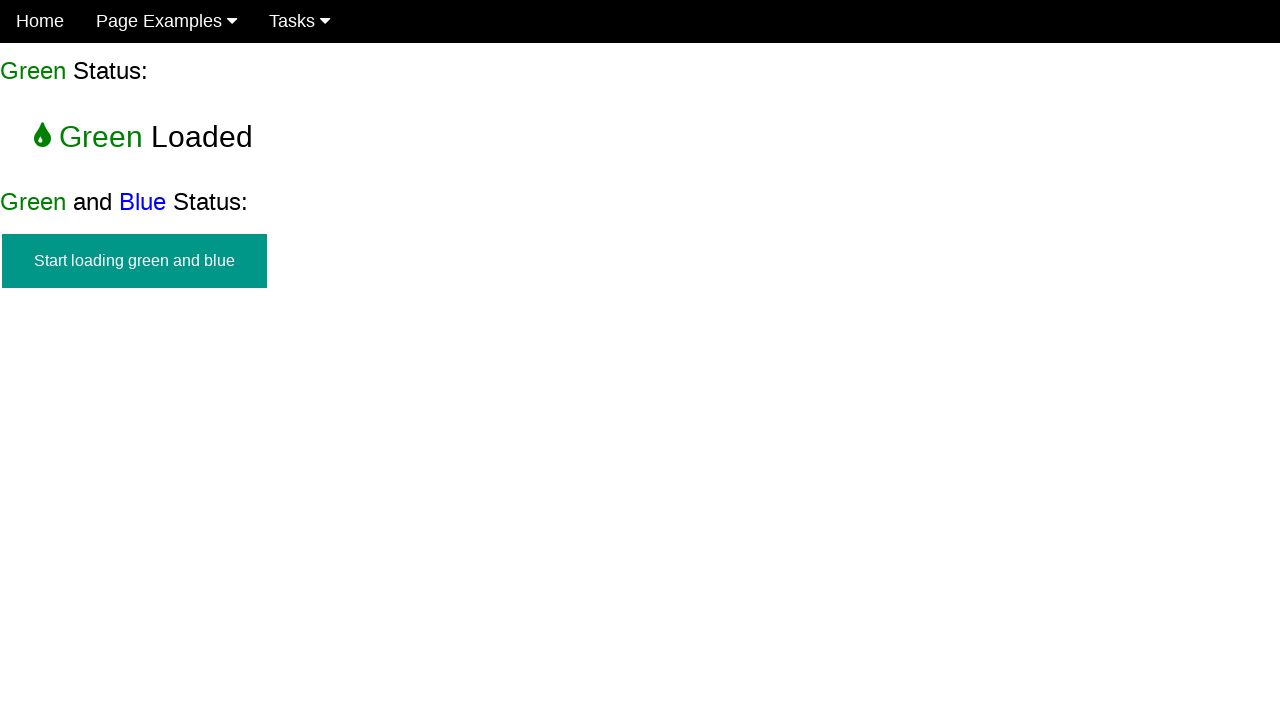

Success message is now visible
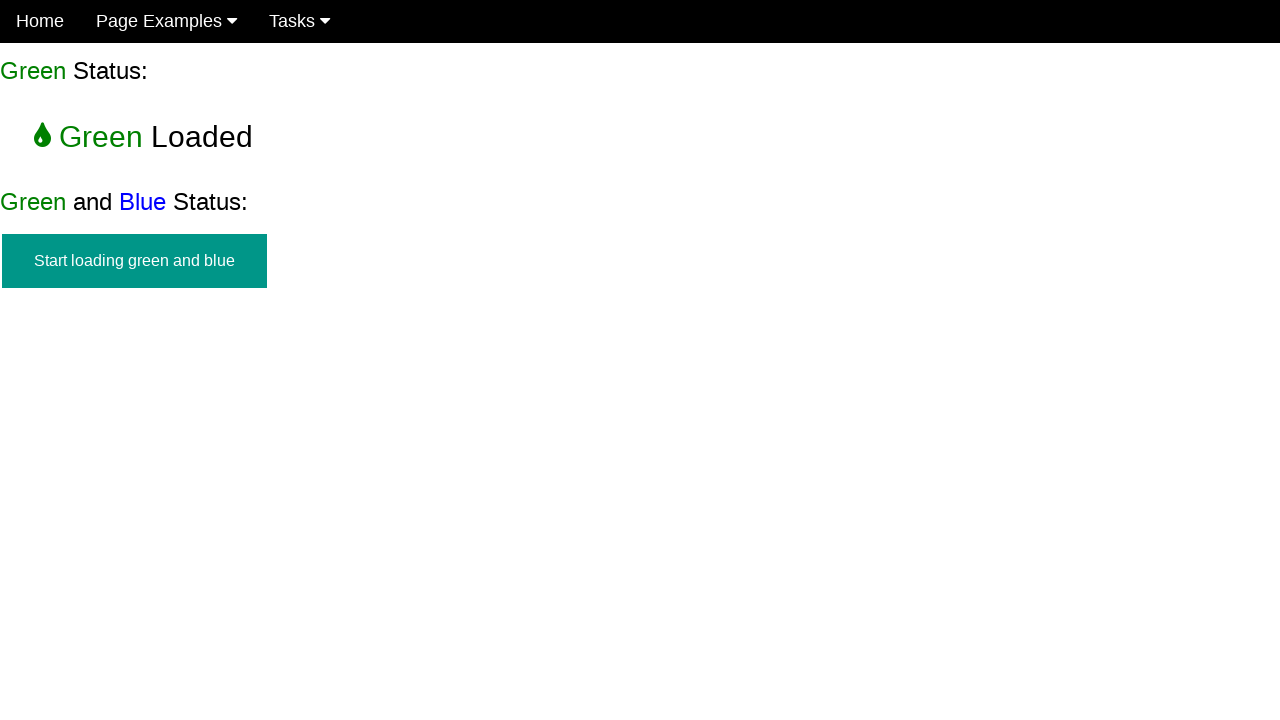

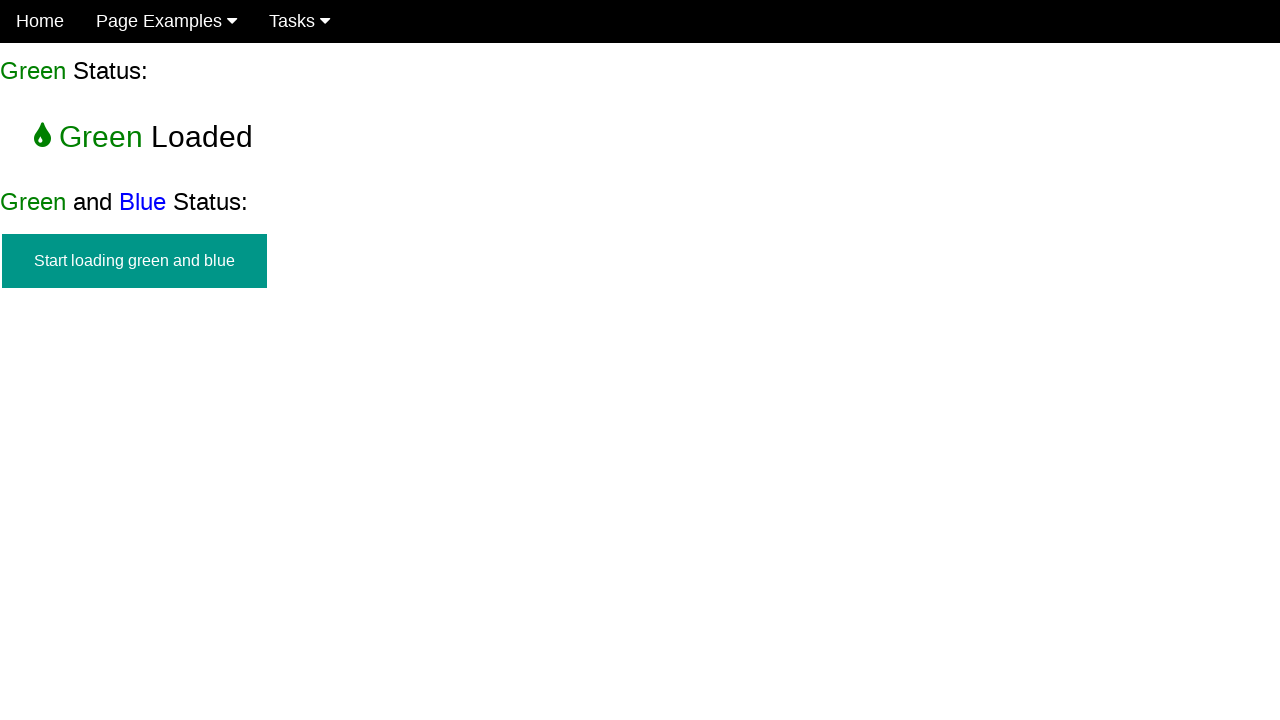